Tests browser navigation by going to UHC.com, refreshing, going back and forward

Starting URL: https://www.bcbs.com/

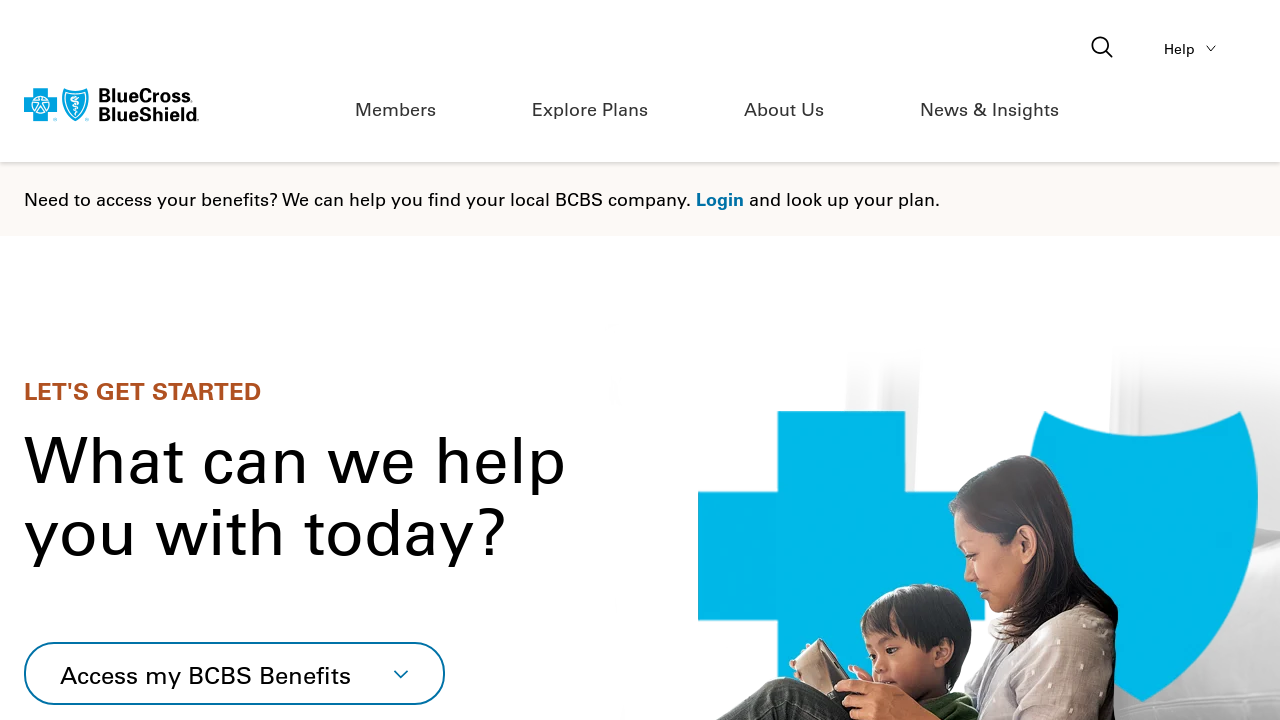

Navigated to UHC.com
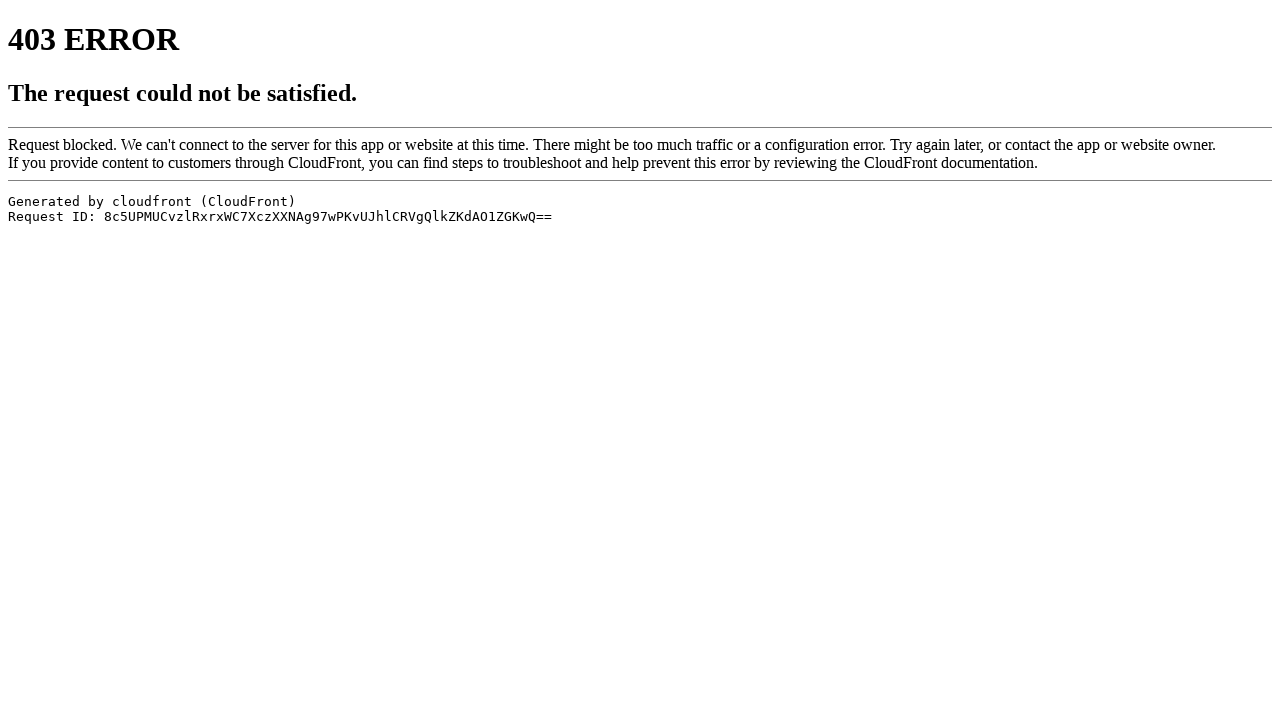

Refreshed the page
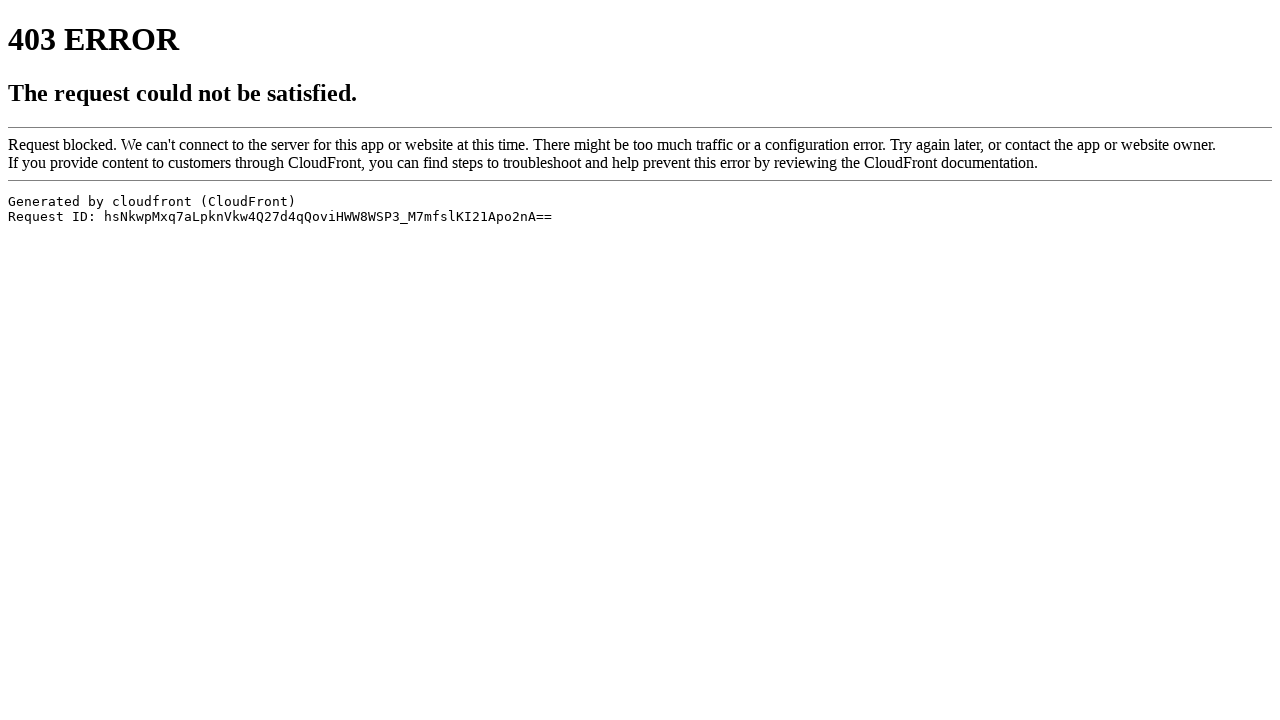

Navigated back to previous page
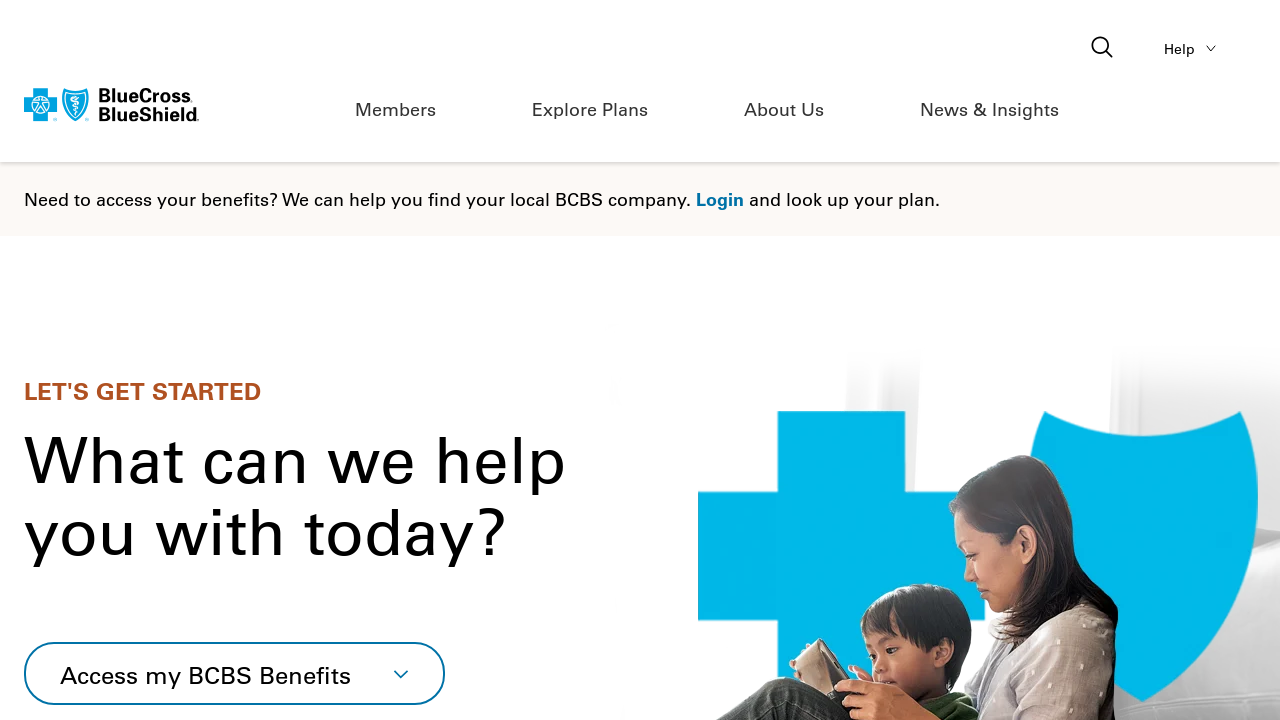

Navigated forward to UHC.com
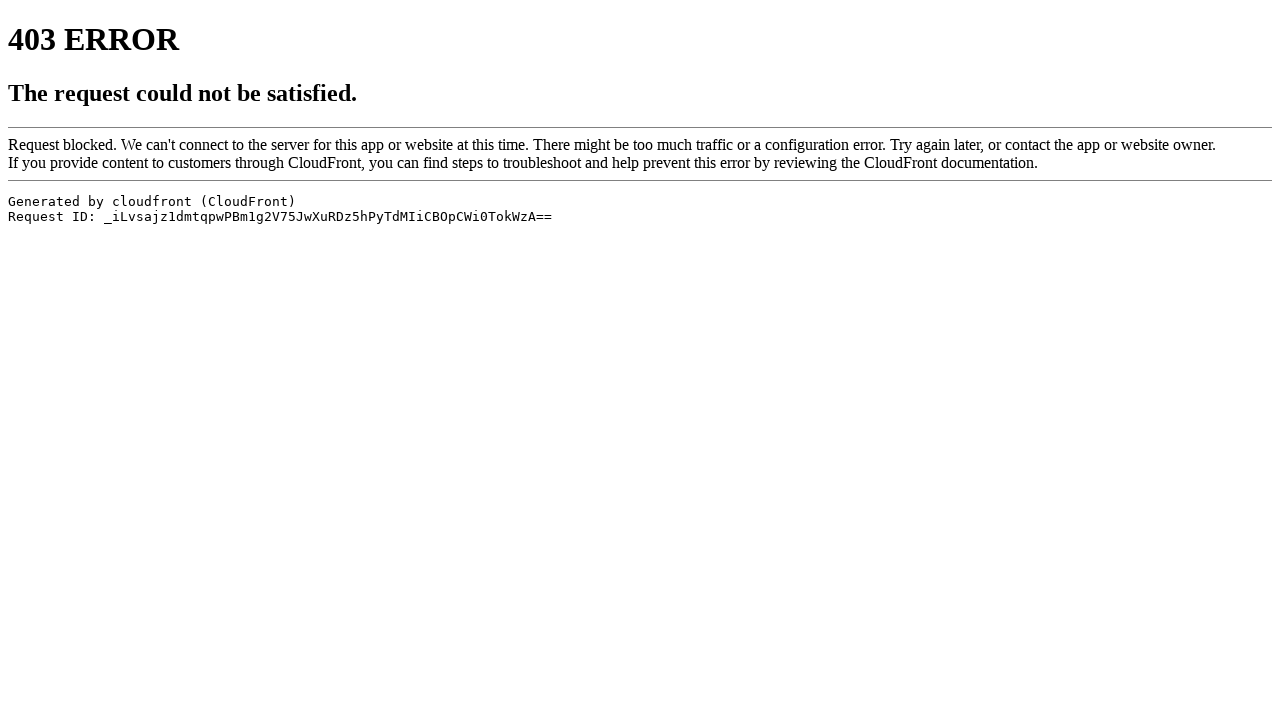

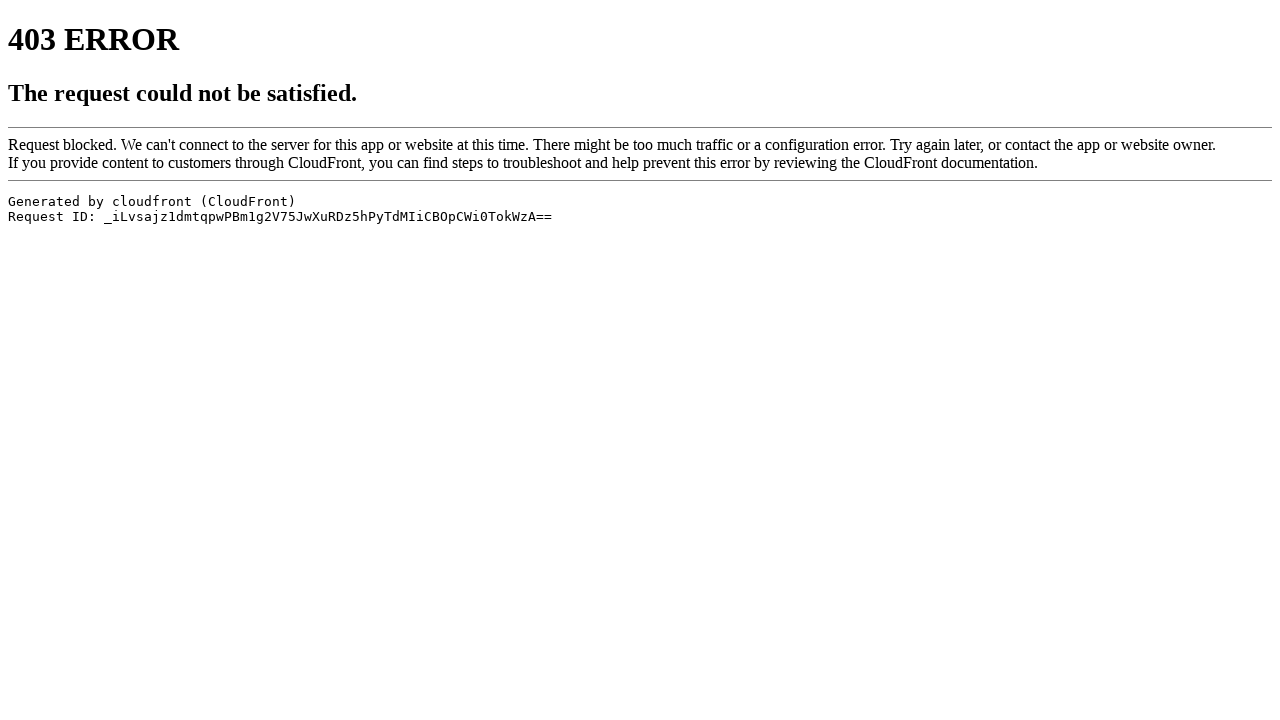